Tests explicit wait functionality by waiting for a button to become clickable before clicking it and verifying success message

Starting URL: http://suninjuly.github.io/wait2.html

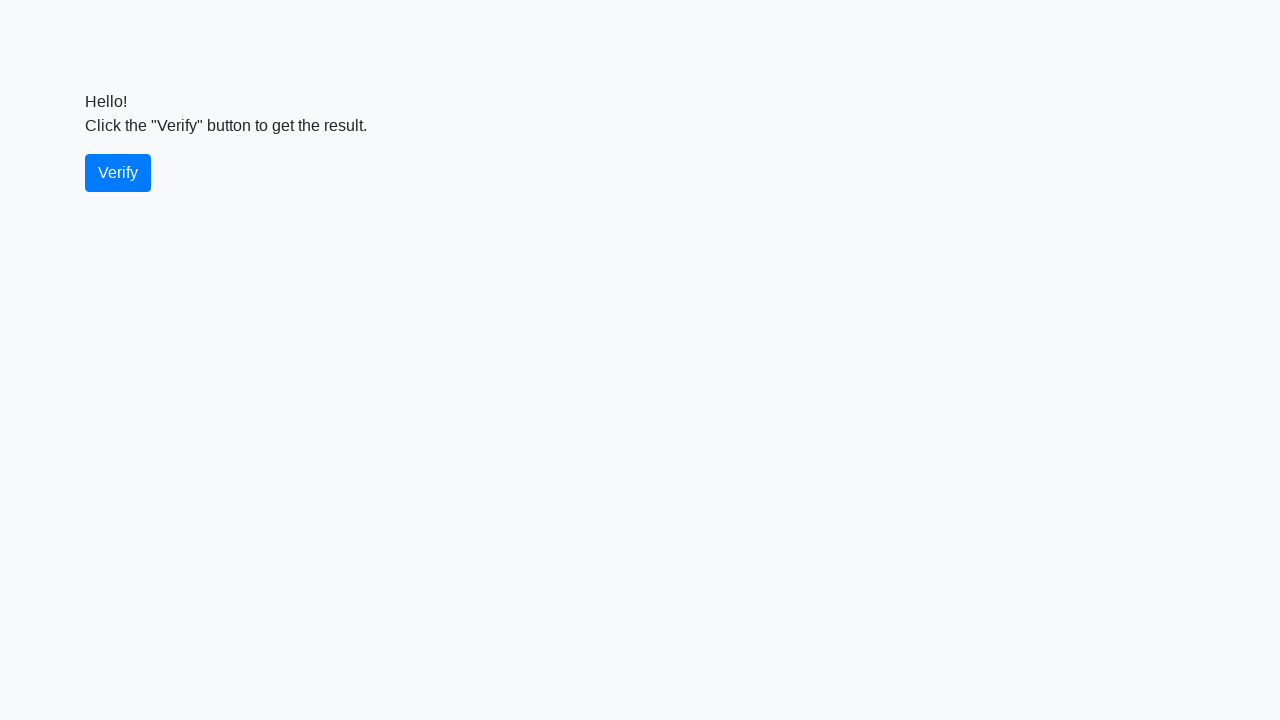

Waited for #verify button to become visible
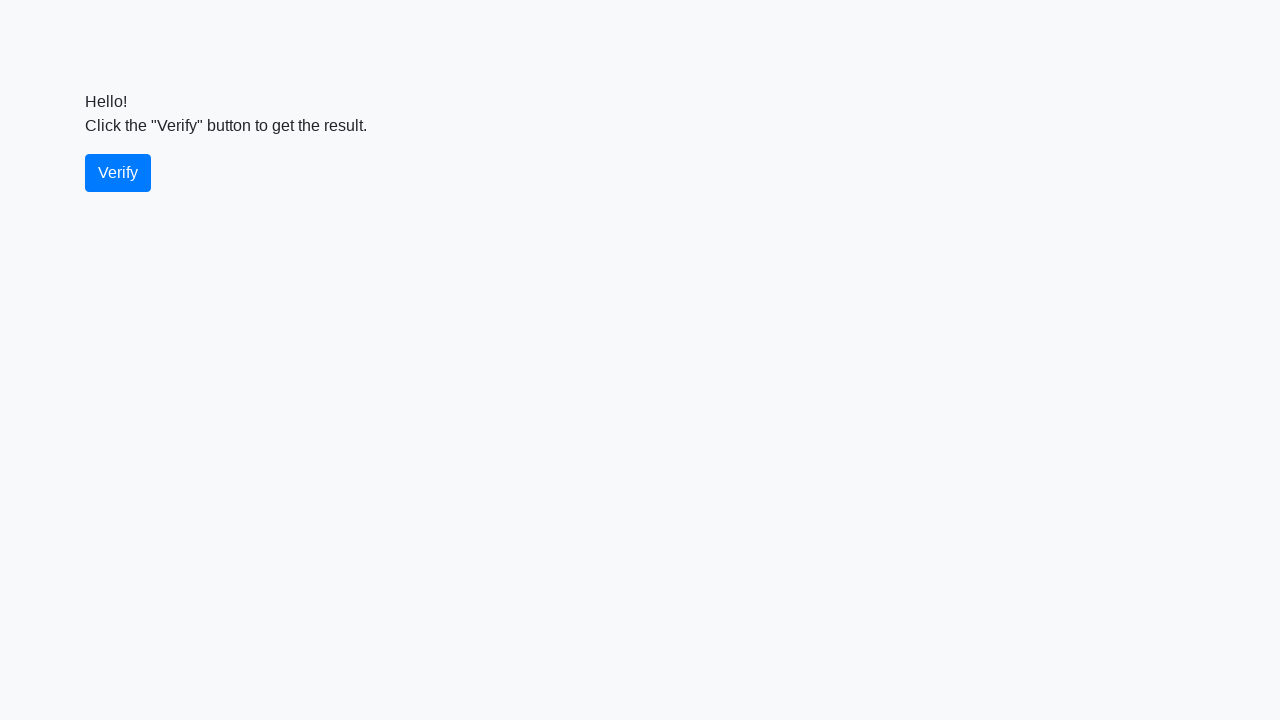

Clicked the #verify button at (118, 173) on #verify
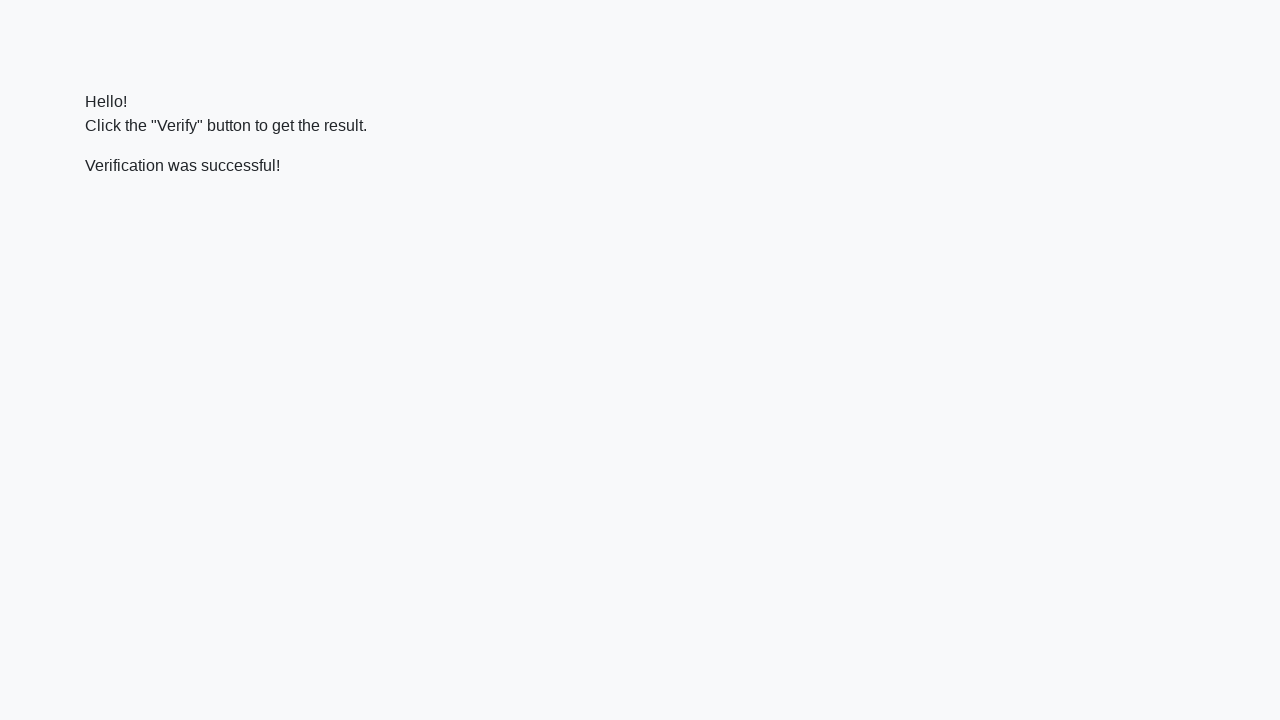

Located the #verify_message element
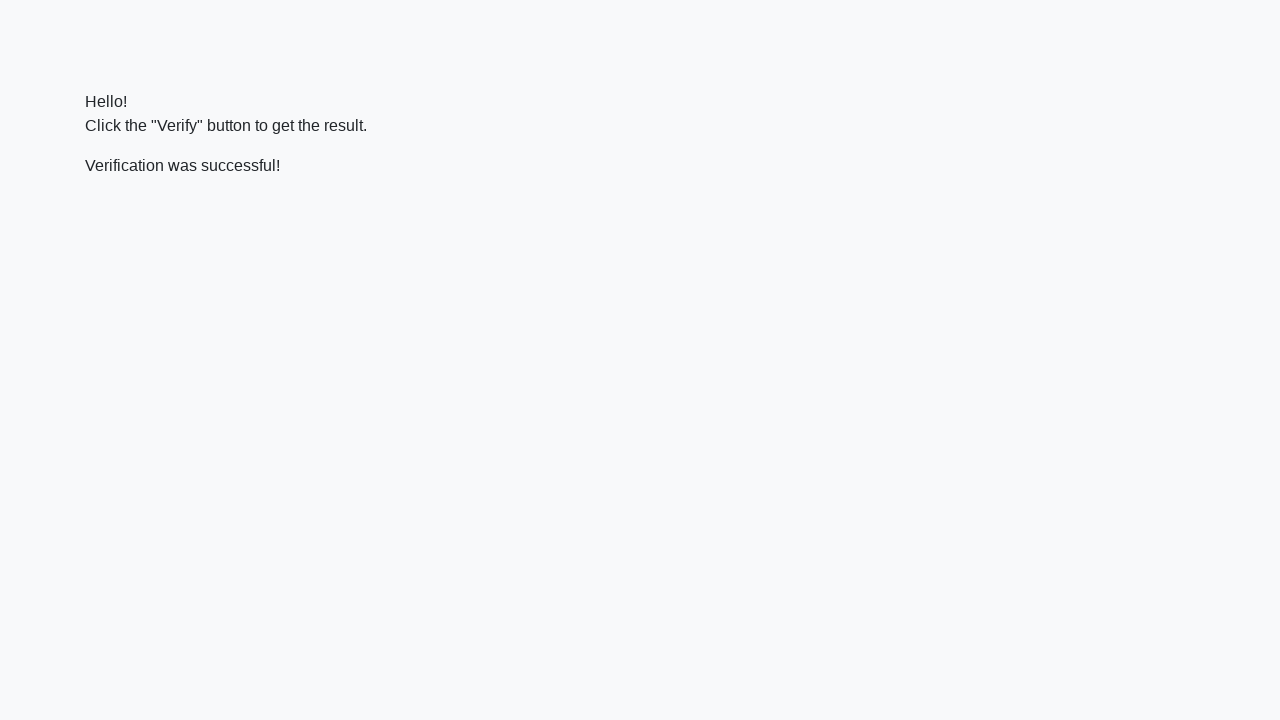

Waited for #verify_message to appear
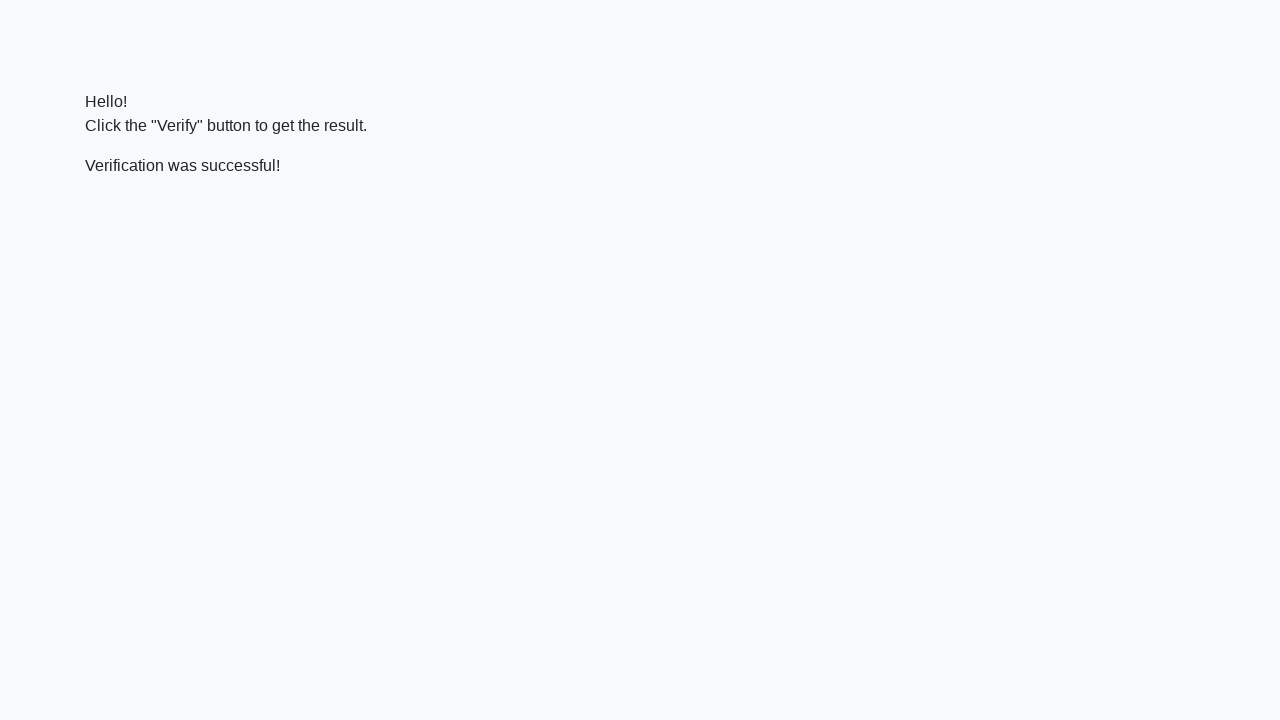

Verified that success message contains 'successful'
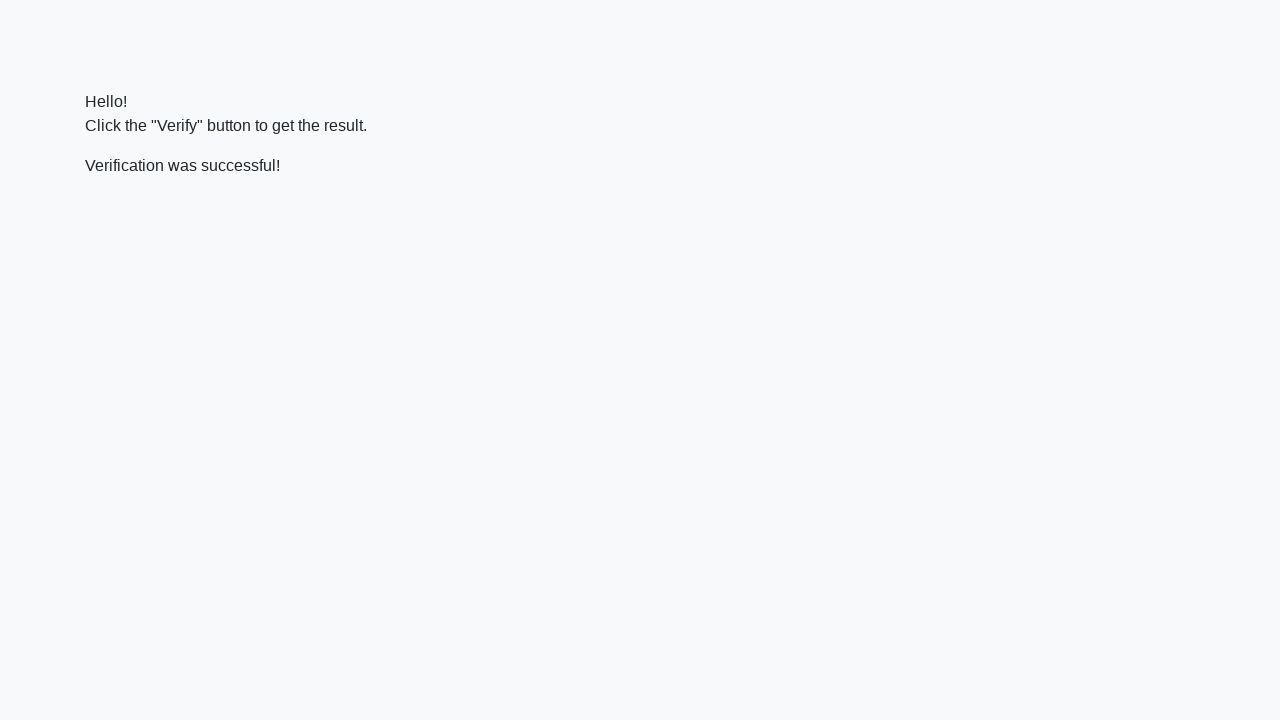

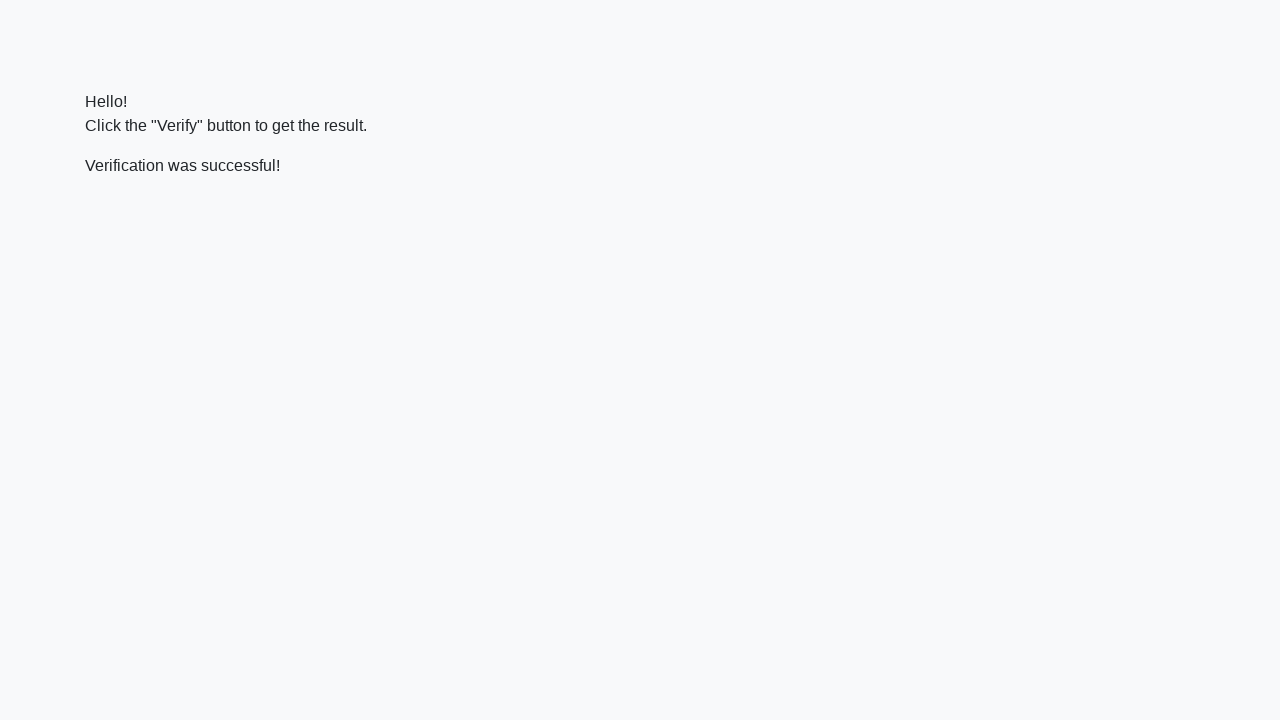